Tests adding products to shopping cart by navigating to a product page and clicking add-to-cart buttons multiple times for different products with varying quantities.

Starting URL: https://material.playwrightvn.com/

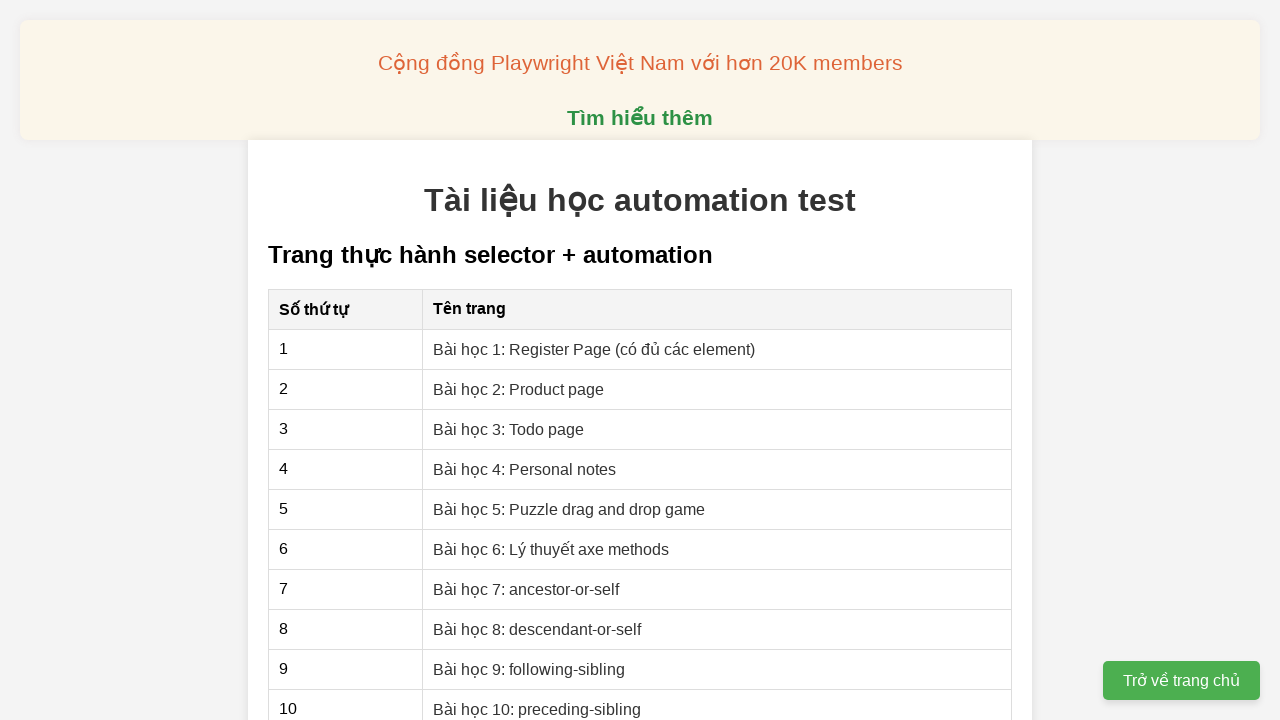

Clicked on 'Bài học 2: Product page' link at (519, 389) on xpath=//a[text()='Bài học 2: Product page']
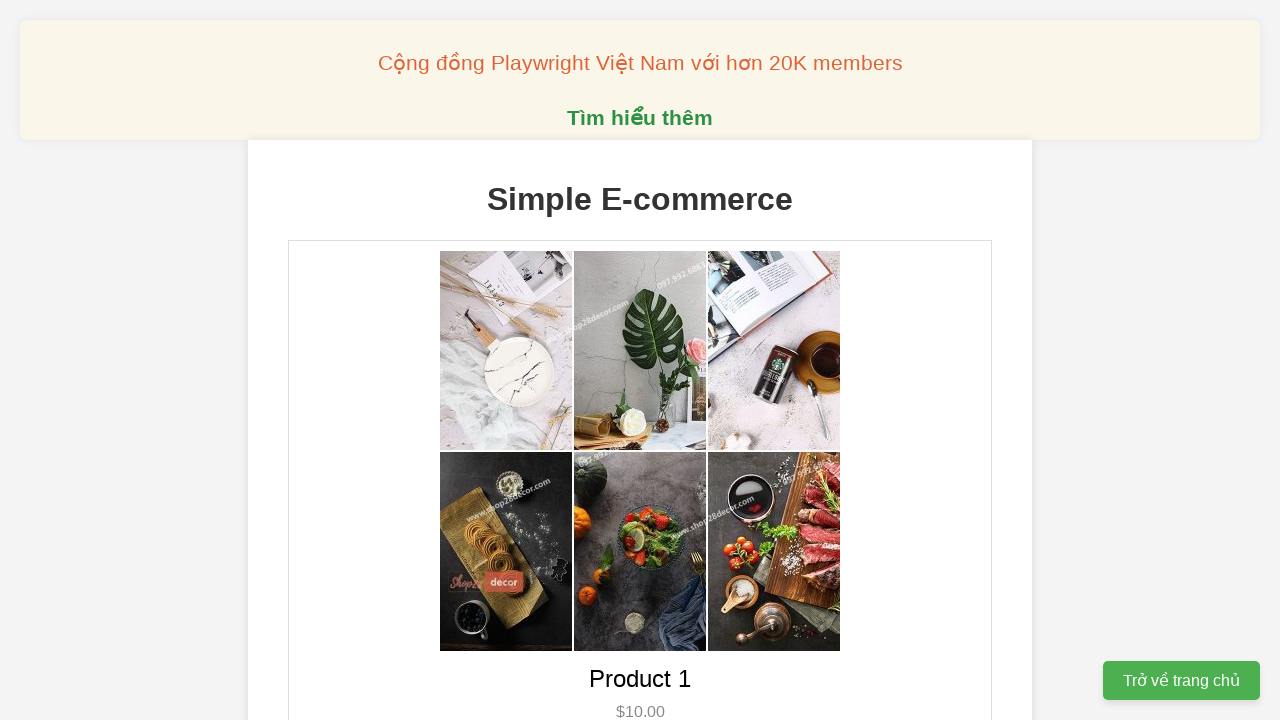

Product page loaded (networkidle)
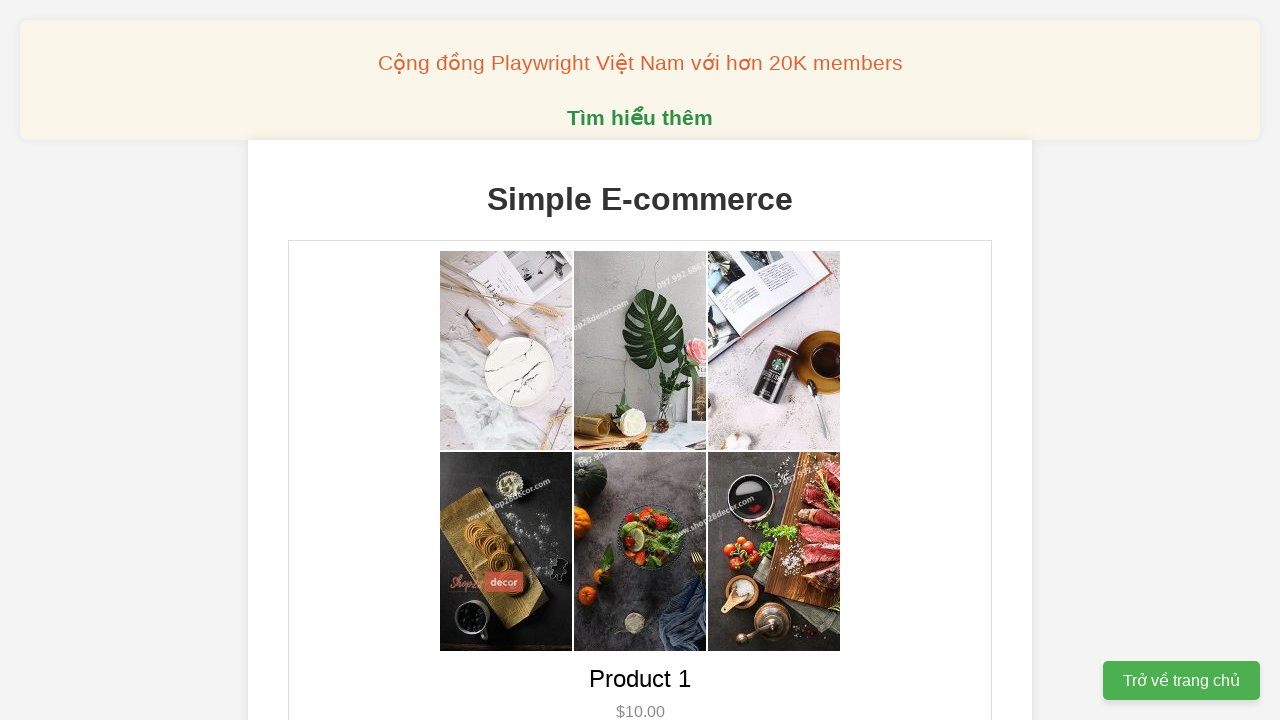

Added Product 1 to cart (1st click) at (640, 360) on xpath=//button[@data-product-id='1']
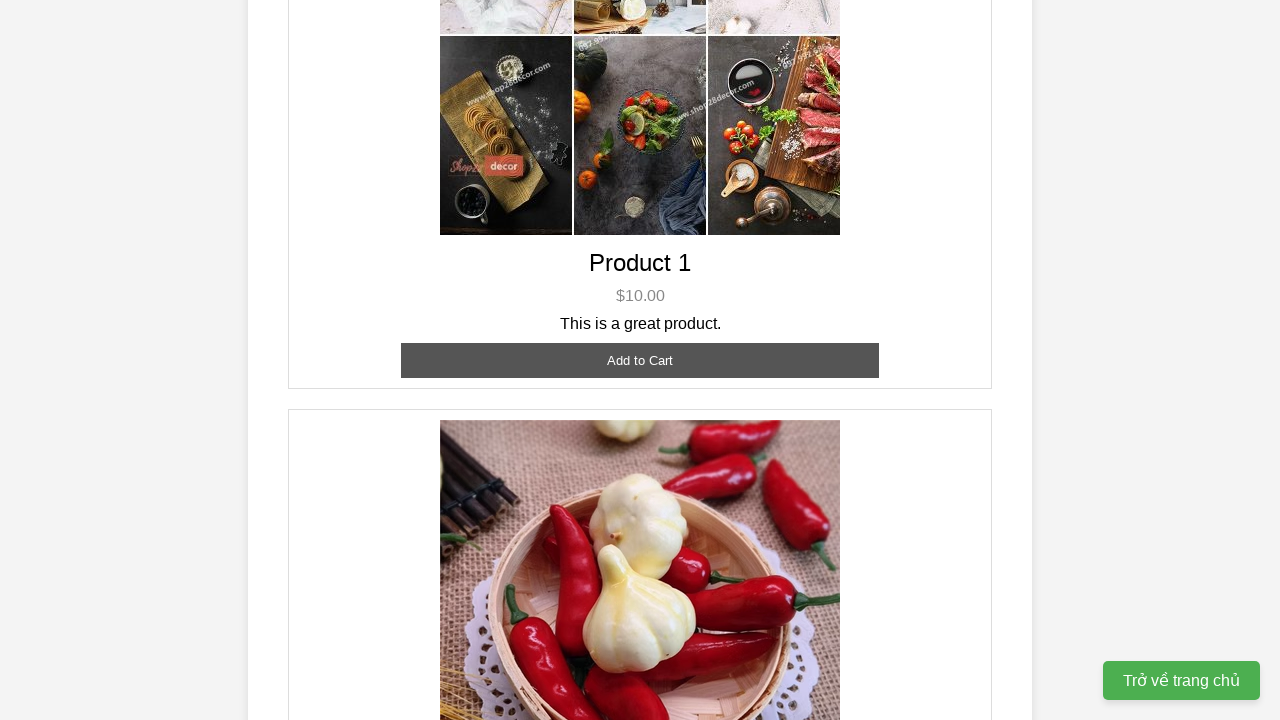

Added Product 1 to cart (2nd click, quantity: 2) at (640, 360) on xpath=//button[@data-product-id='1']
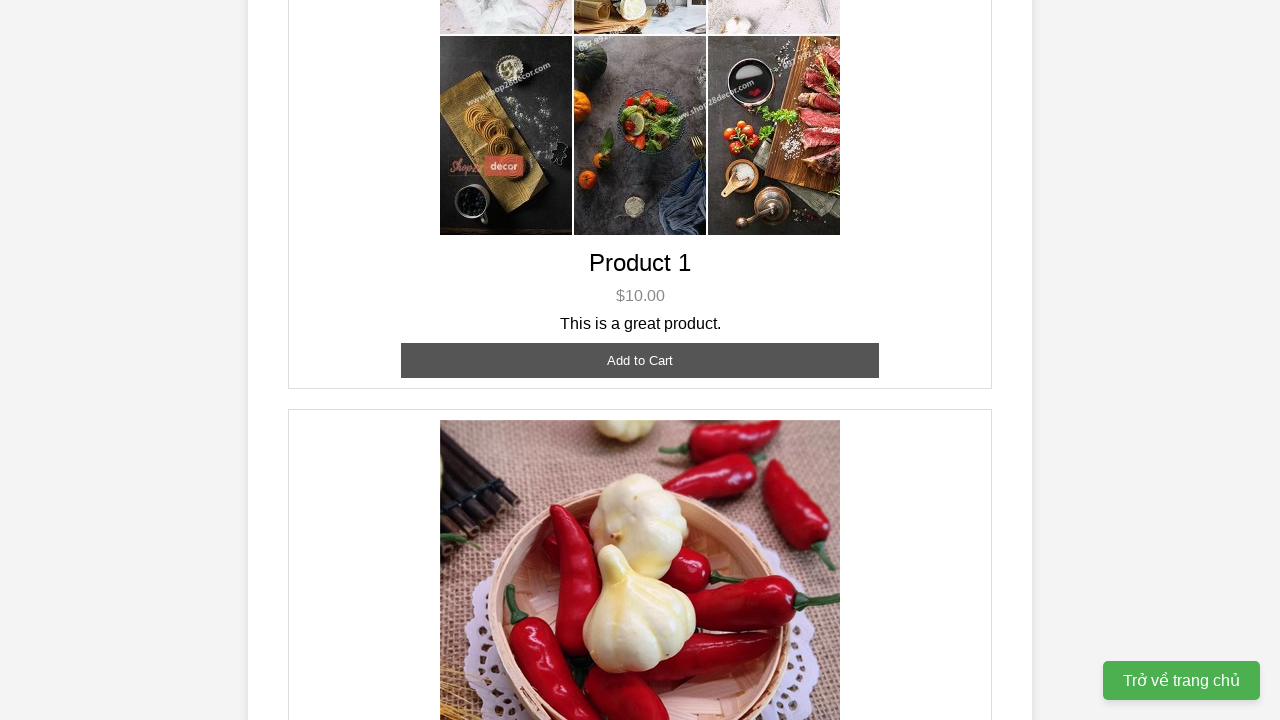

Added Product 2 to cart (1st click) at (640, 360) on xpath=//button[@data-product-id='2']
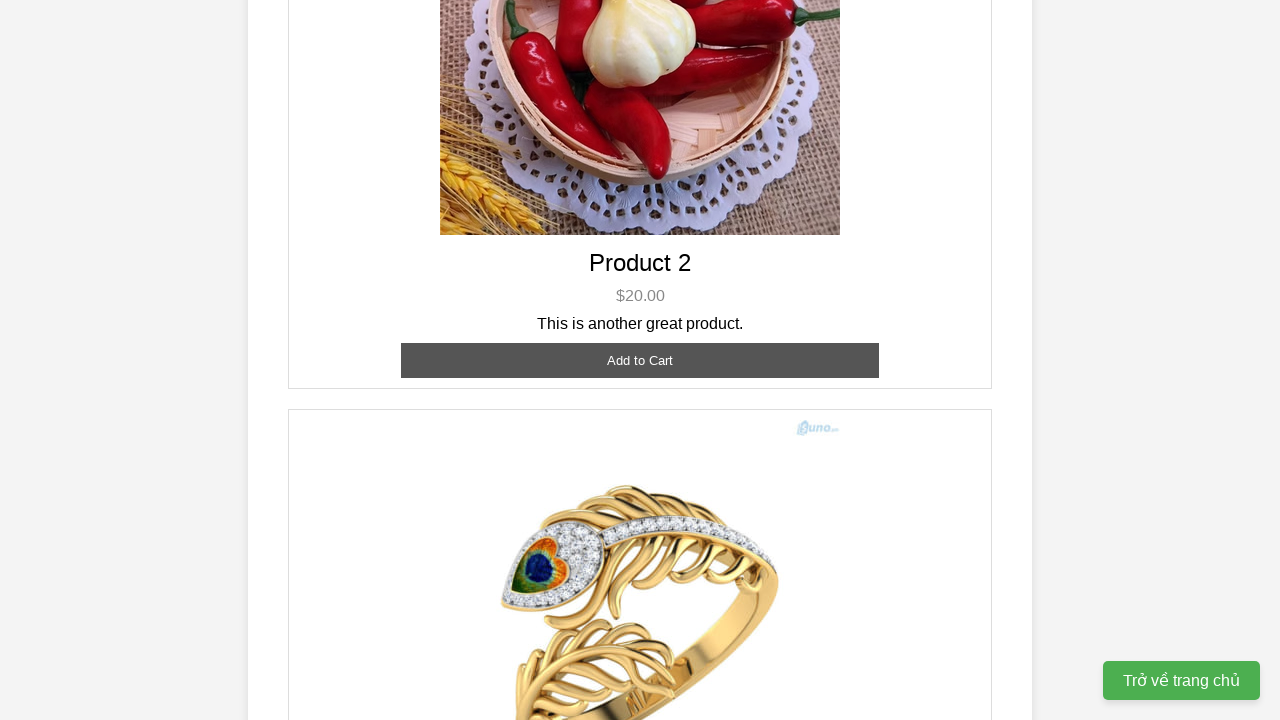

Added Product 2 to cart (2nd click) at (640, 360) on xpath=//button[@data-product-id='2']
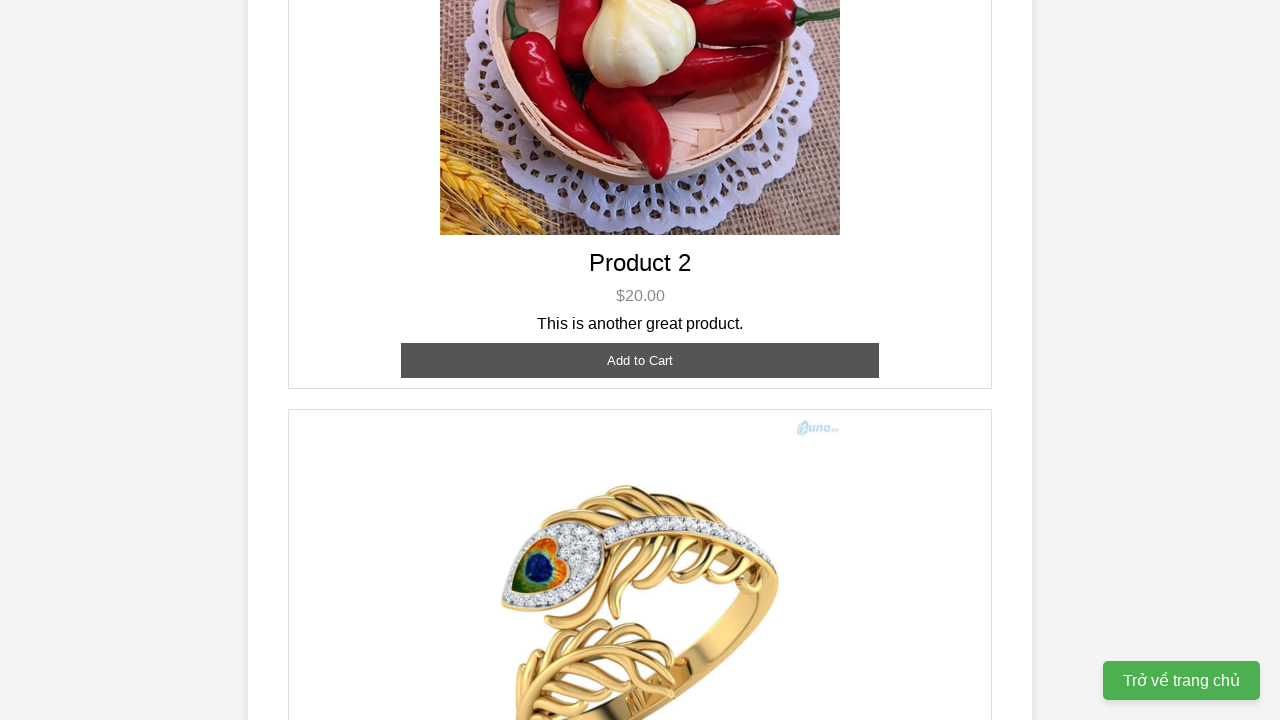

Added Product 2 to cart (3rd click, quantity: 3) at (640, 360) on xpath=//button[@data-product-id='2']
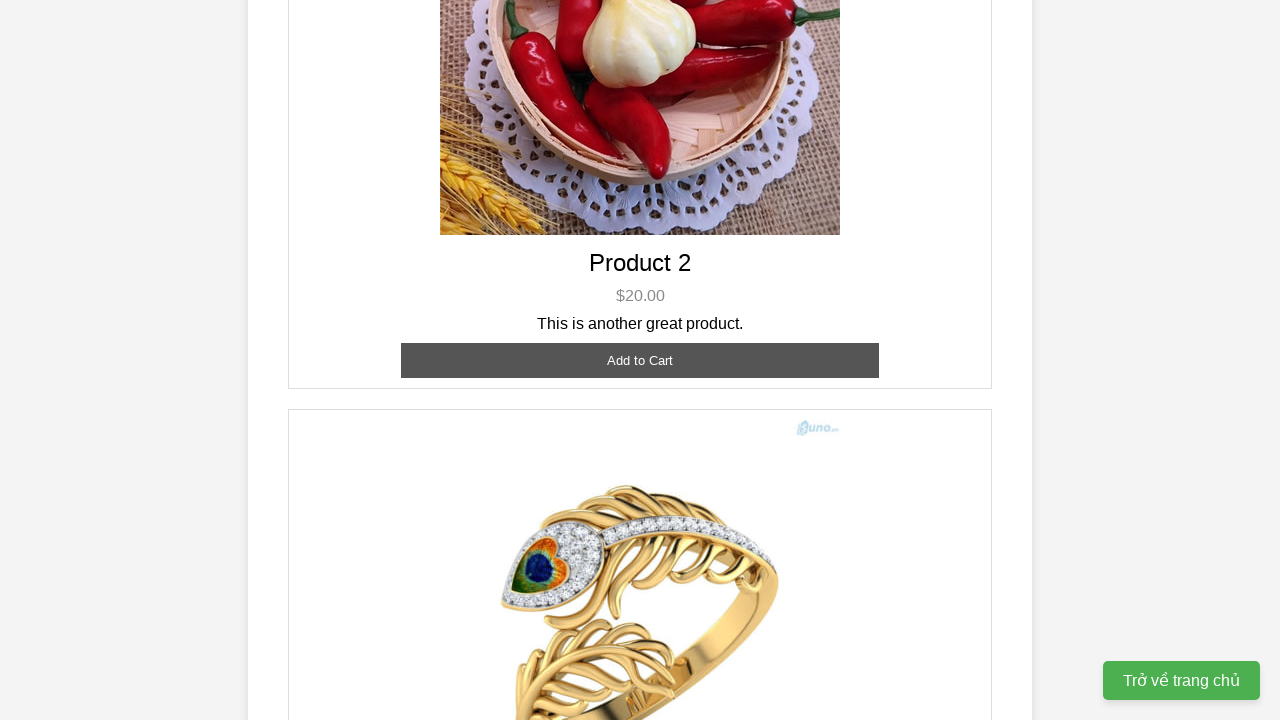

Added Product 3 to cart (quantity: 1) at (640, 388) on xpath=//button[@data-product-id='3']
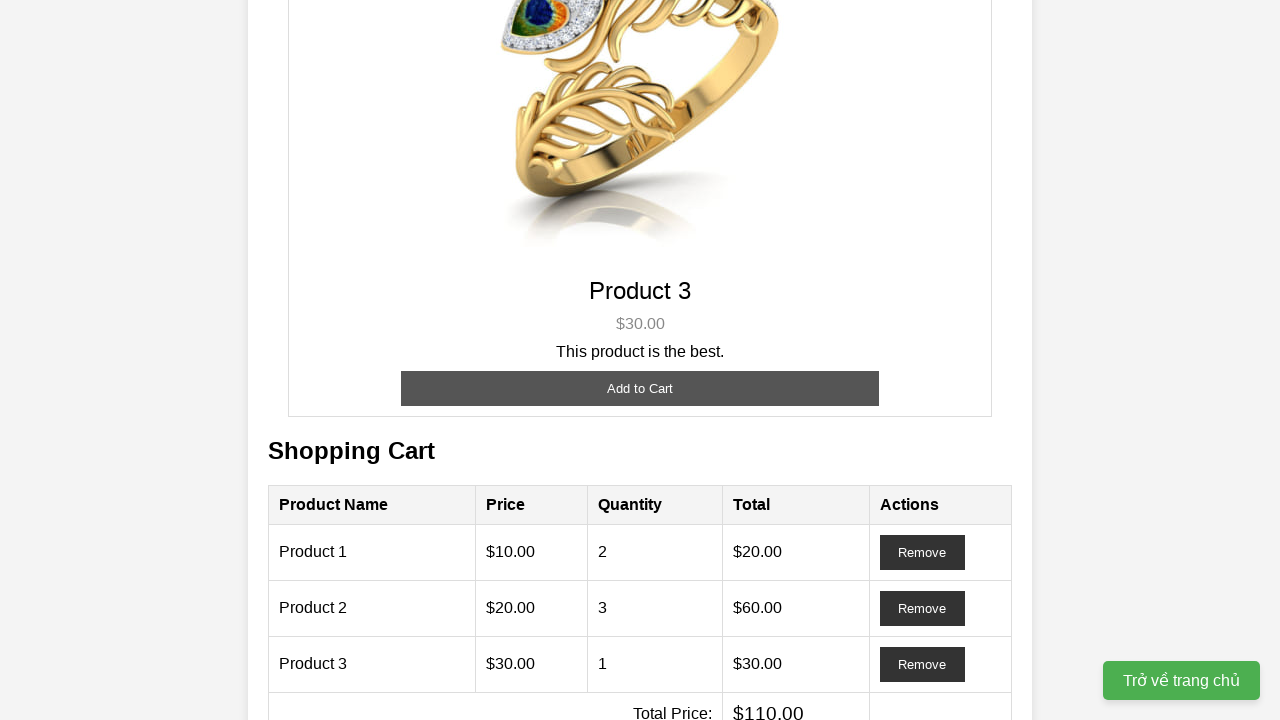

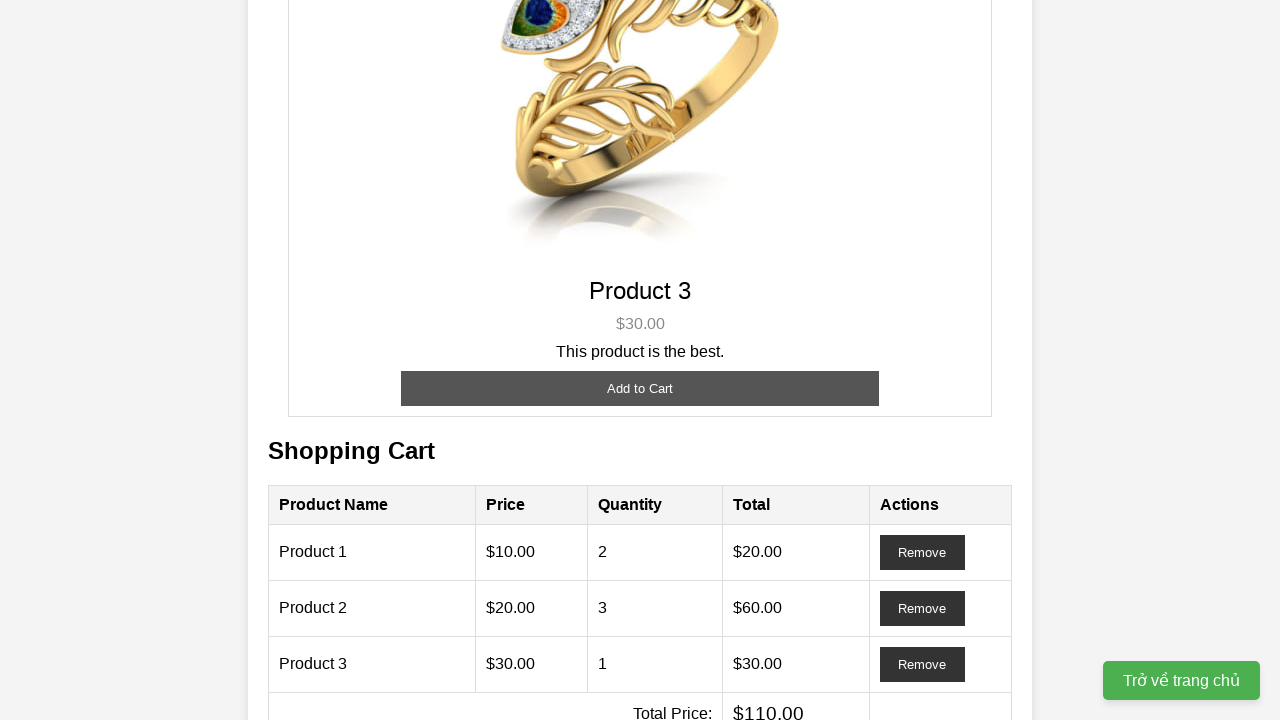